Tests mouse hover interaction by moving the mouse to the "Contribute" link on the jQuery UI homepage

Starting URL: https://www.jqueryui.com/

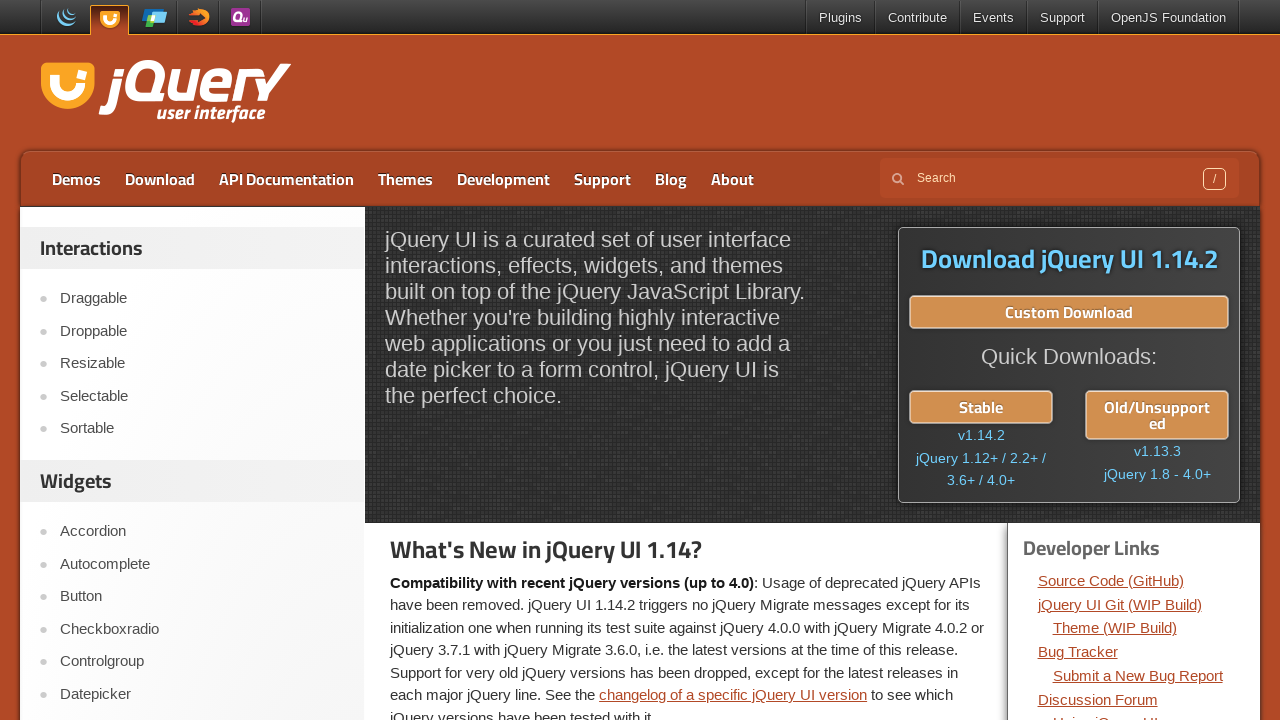

Navigated to jQuery UI homepage
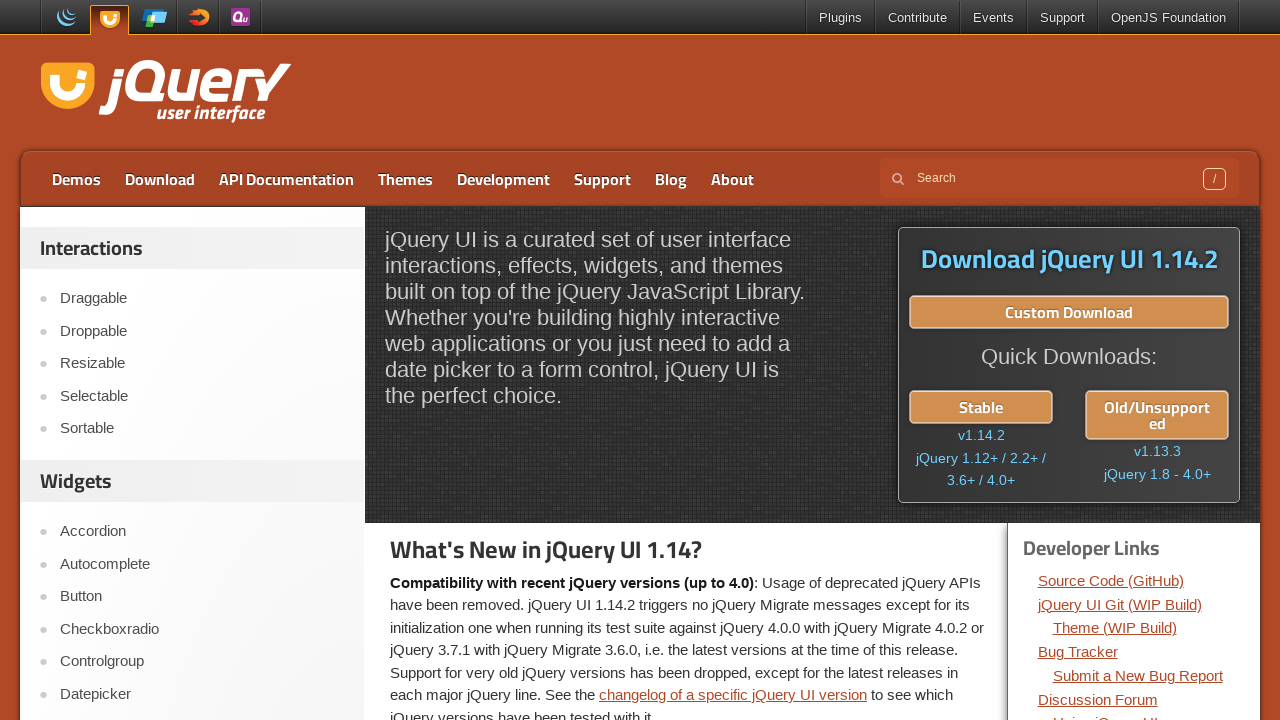

Hovered mouse over the Contribute link to trigger hover effects at (918, 18) on a:has-text('Contribute')
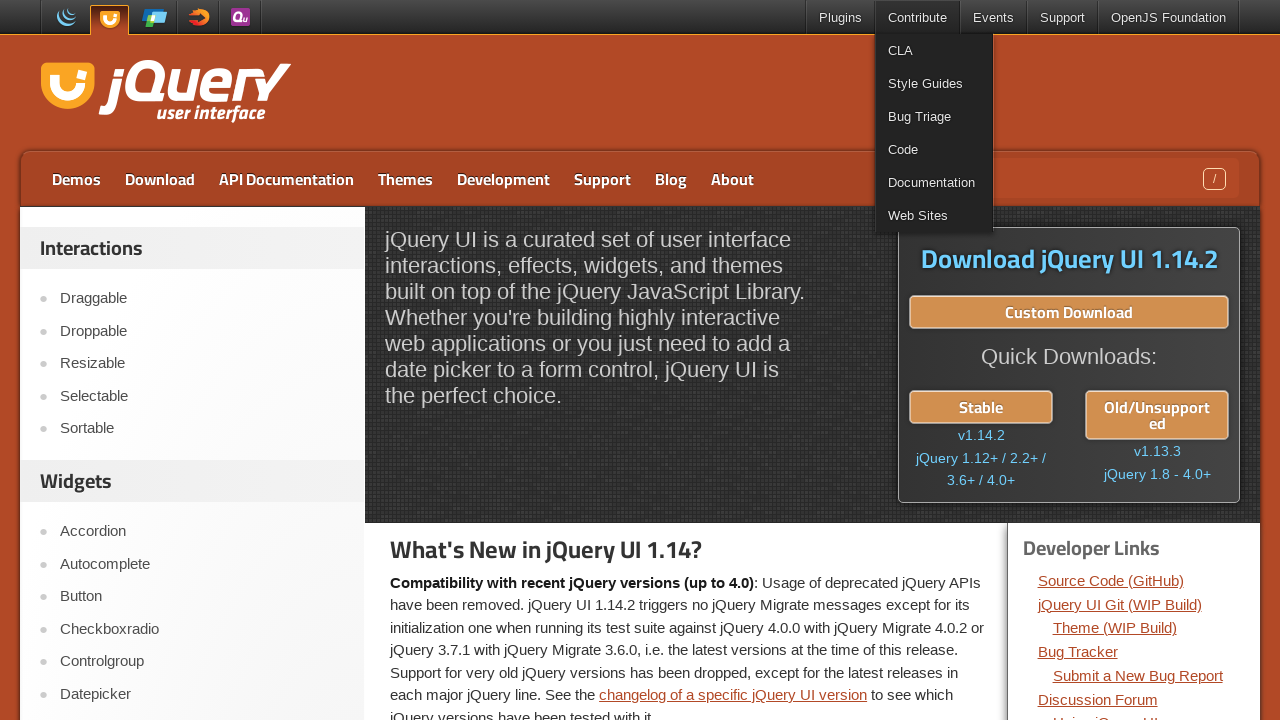

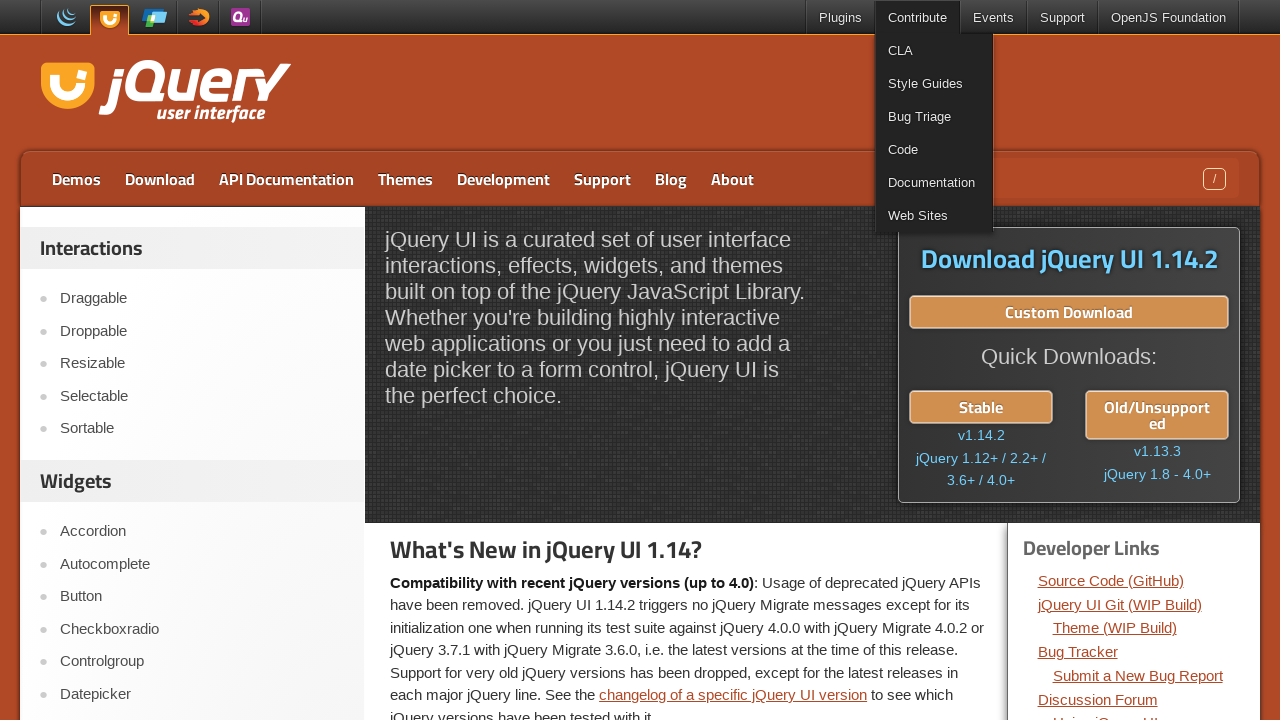